Tests the font download functionality on BitFontMaker2 gallery by clicking the download button and accepting the confirmation alert dialog.

Starting URL: https://www.pentacom.jp/pentacom/bitfontmaker2/gallery/?id=18907

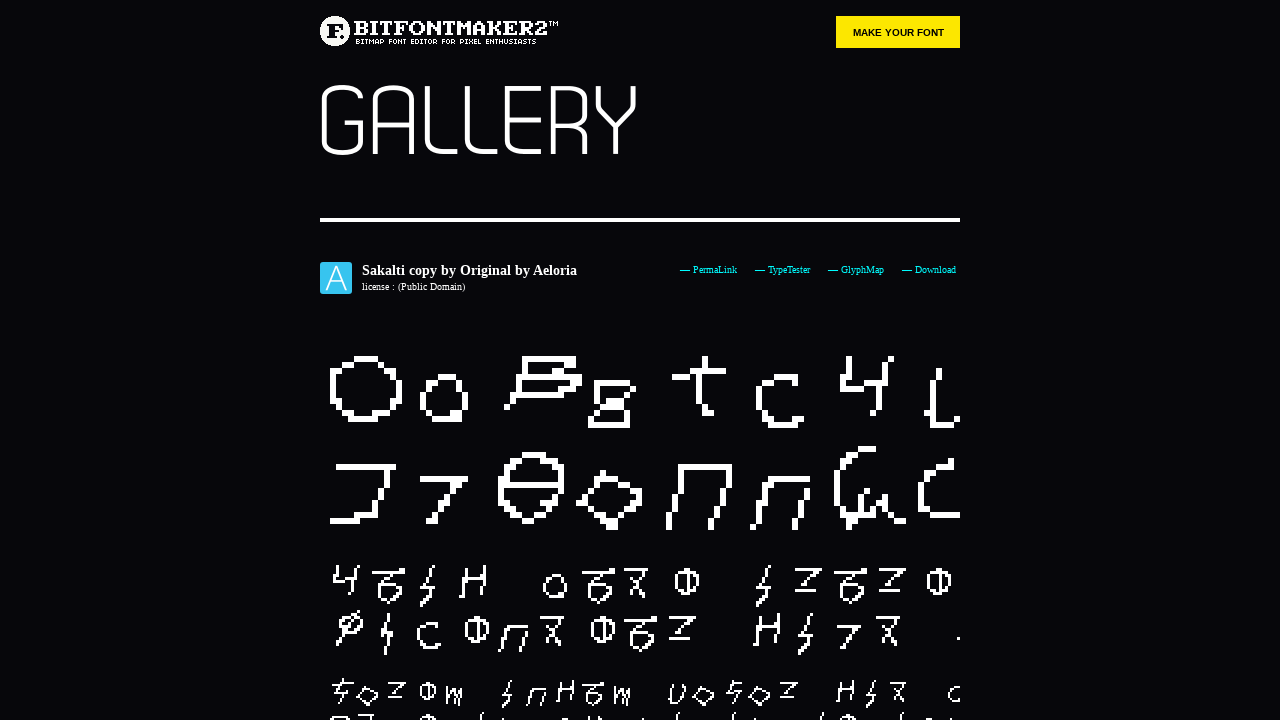

Page loaded with networkidle state
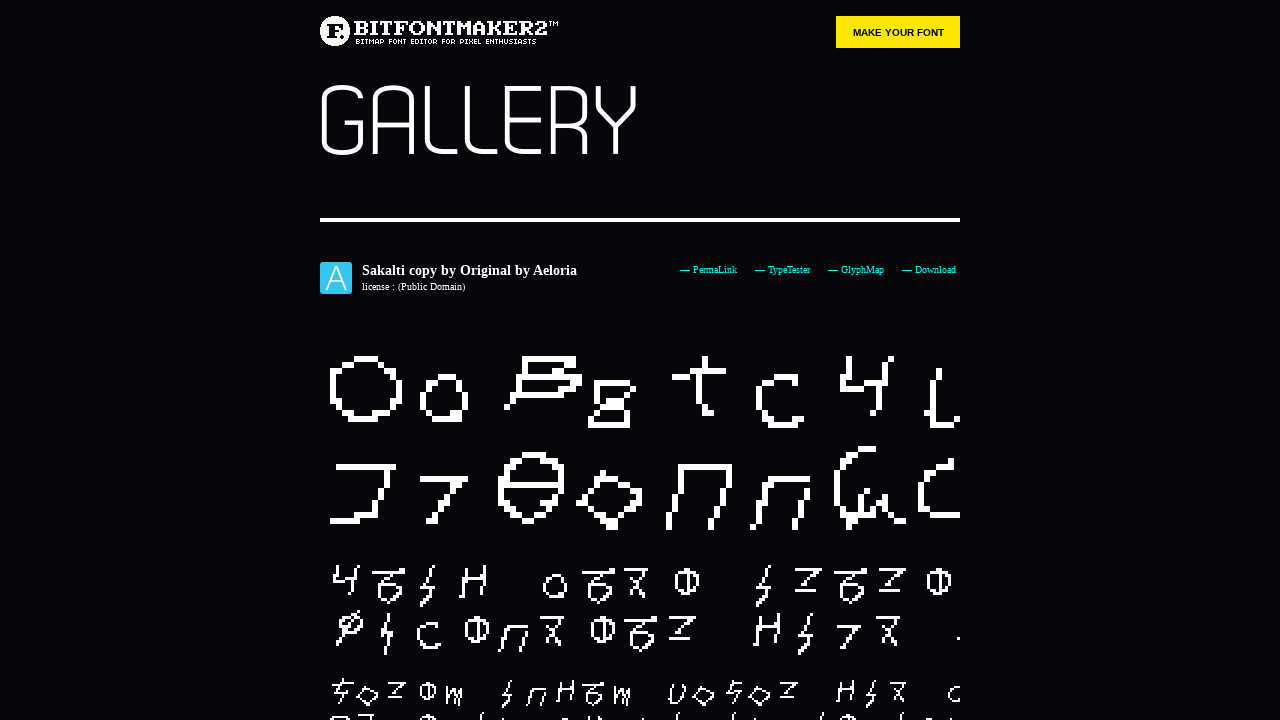

Clicked the DOWNLOAD button at (730, 507) on xpath=//a[text()='DOWNLOAD']
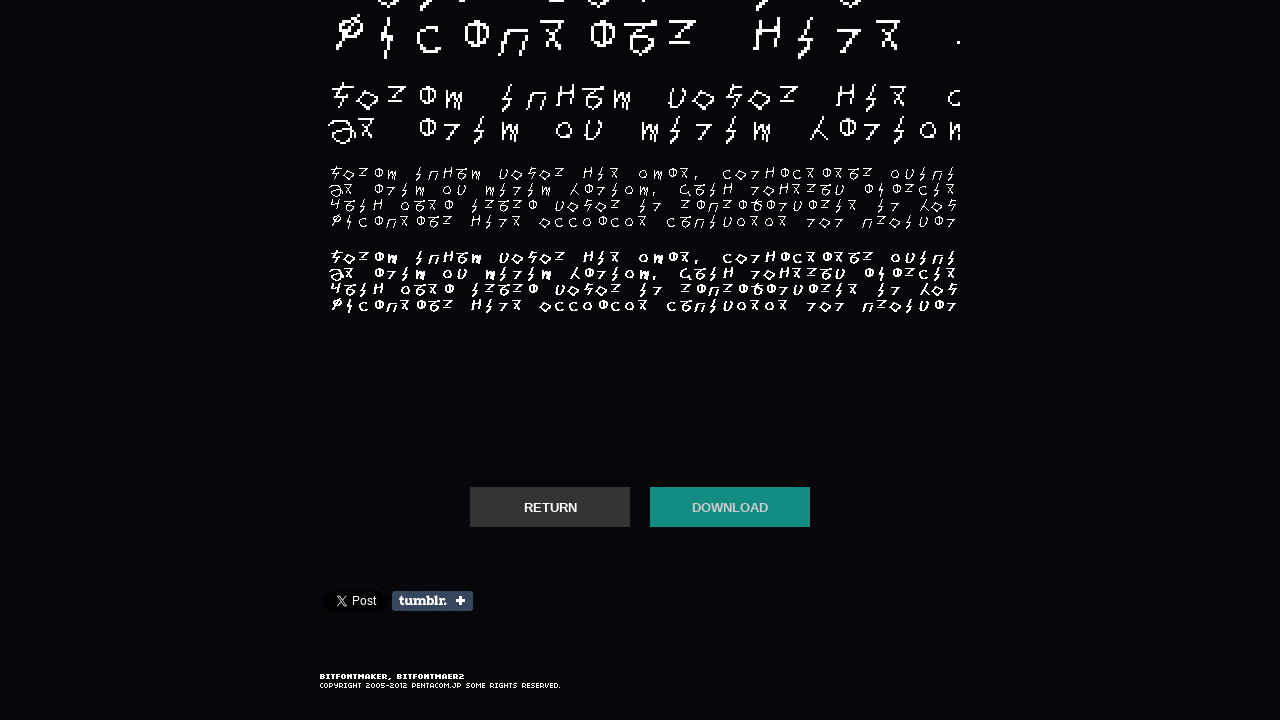

Set up dialog handler to accept confirmation alert
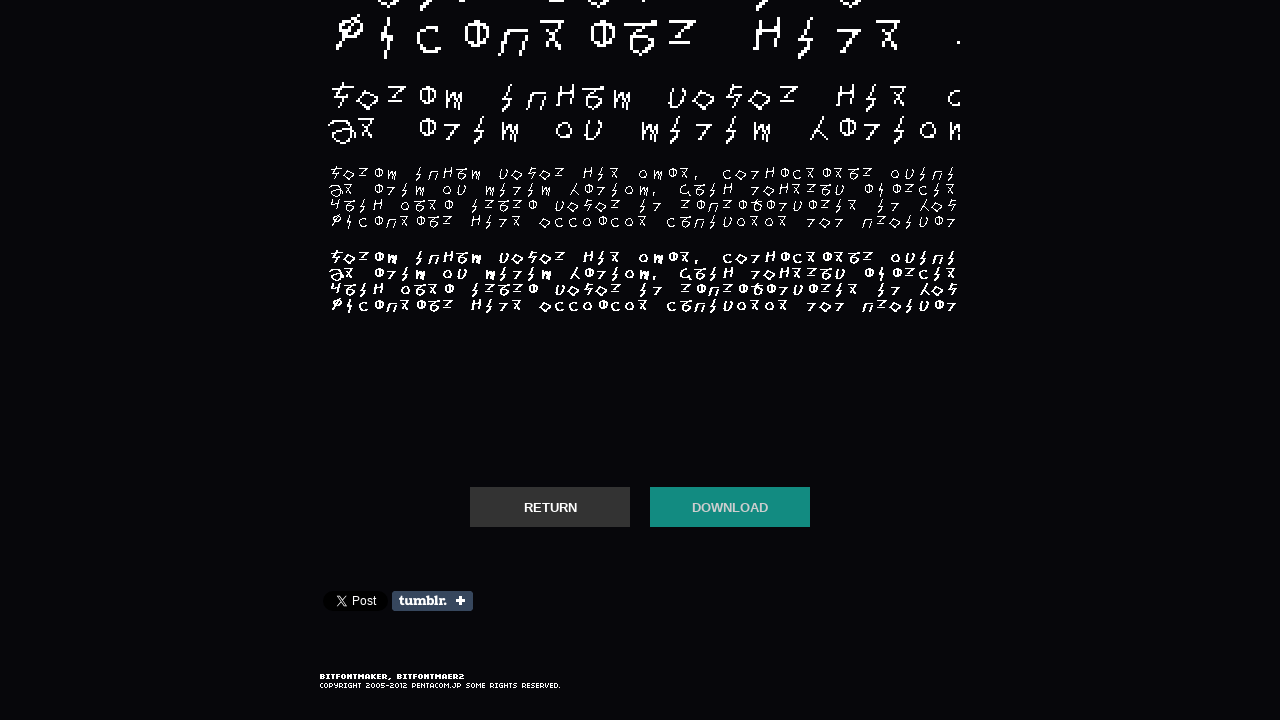

Waited 2 seconds for download to initiate
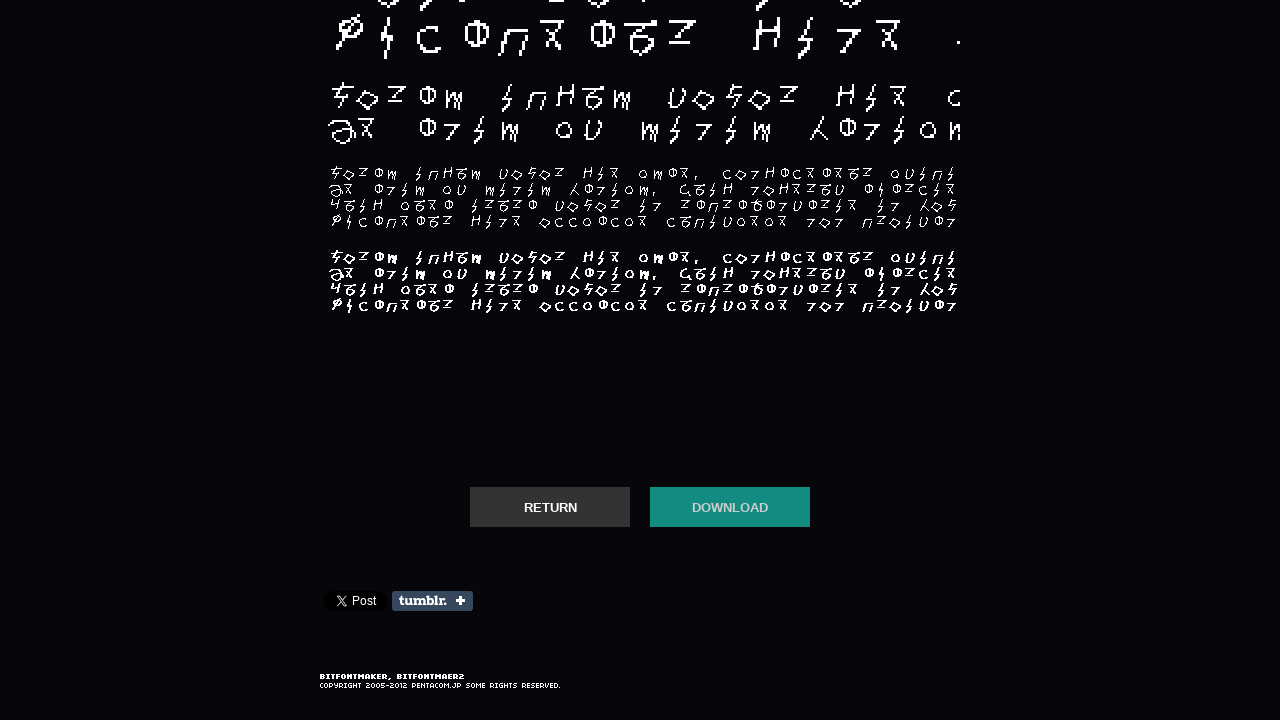

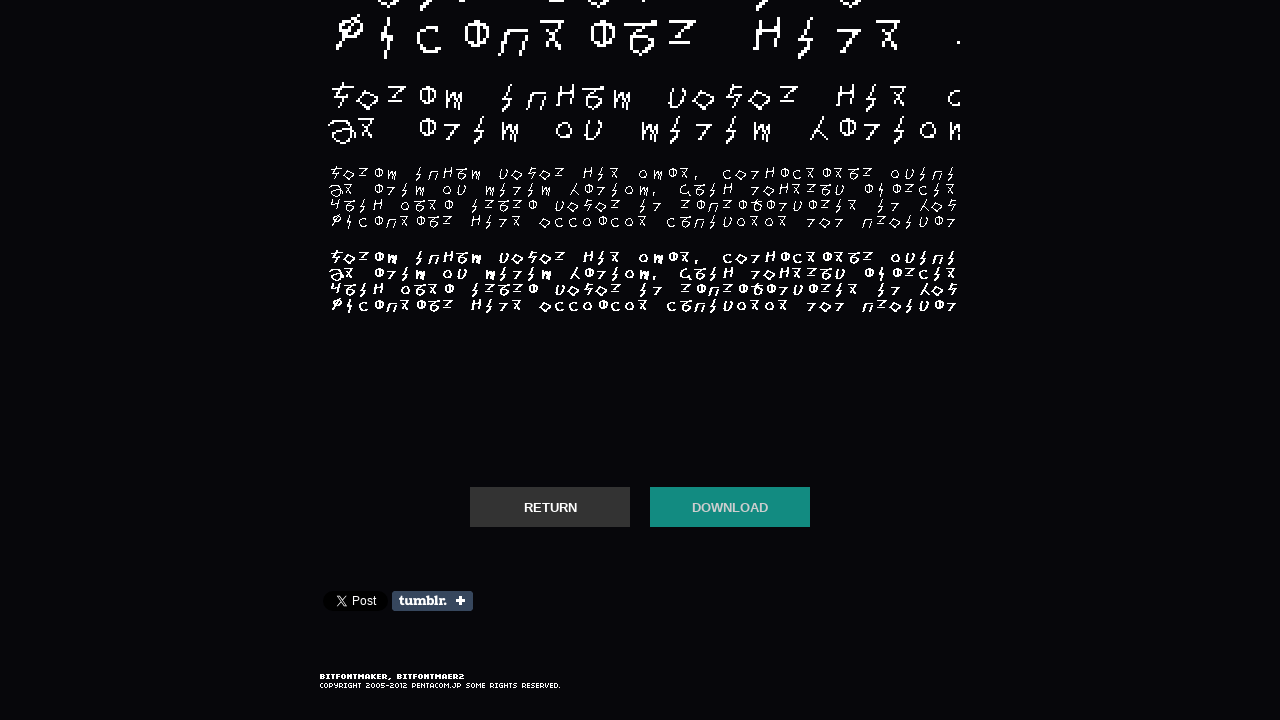